Tests keyboard actions by typing text in a text field, using Ctrl+A to select all, Ctrl+C to copy, Tab to move to the next field, and Ctrl+V to paste, then clicking a compare button.

Starting URL: https://text-compare.com/

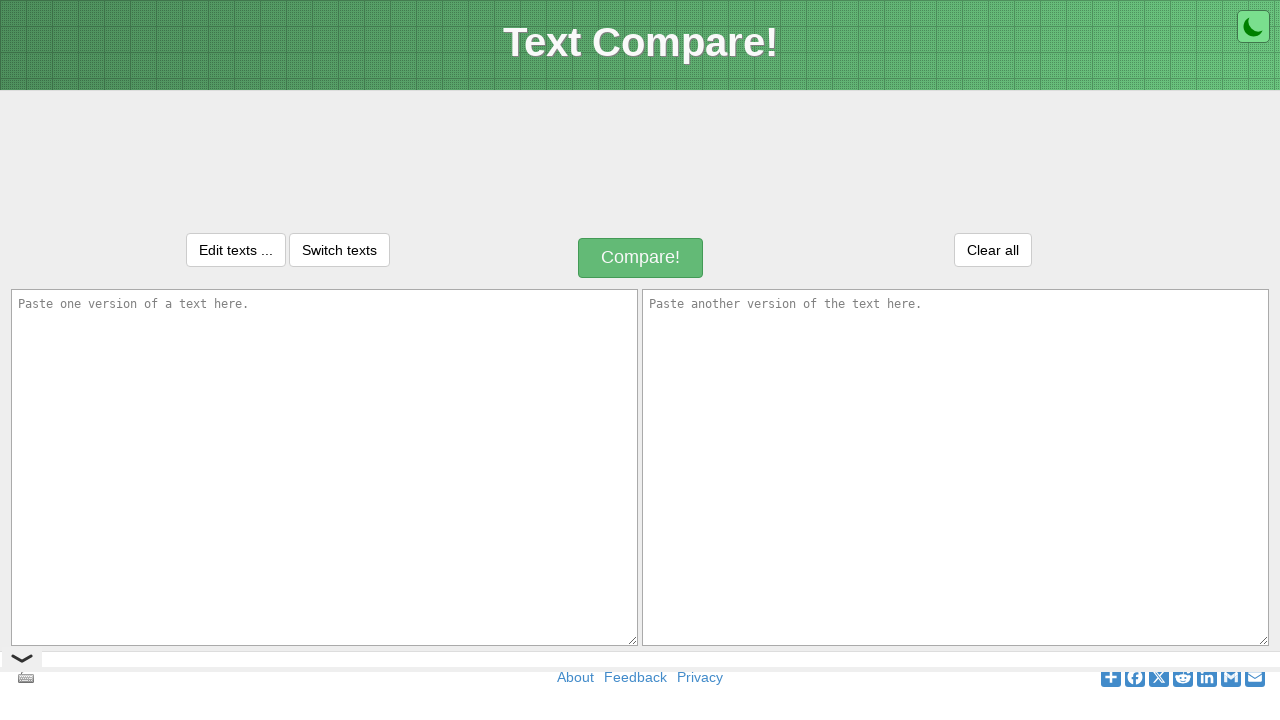

Typed 'Welcome To Selenium' into the first text area on textarea[name='text1']
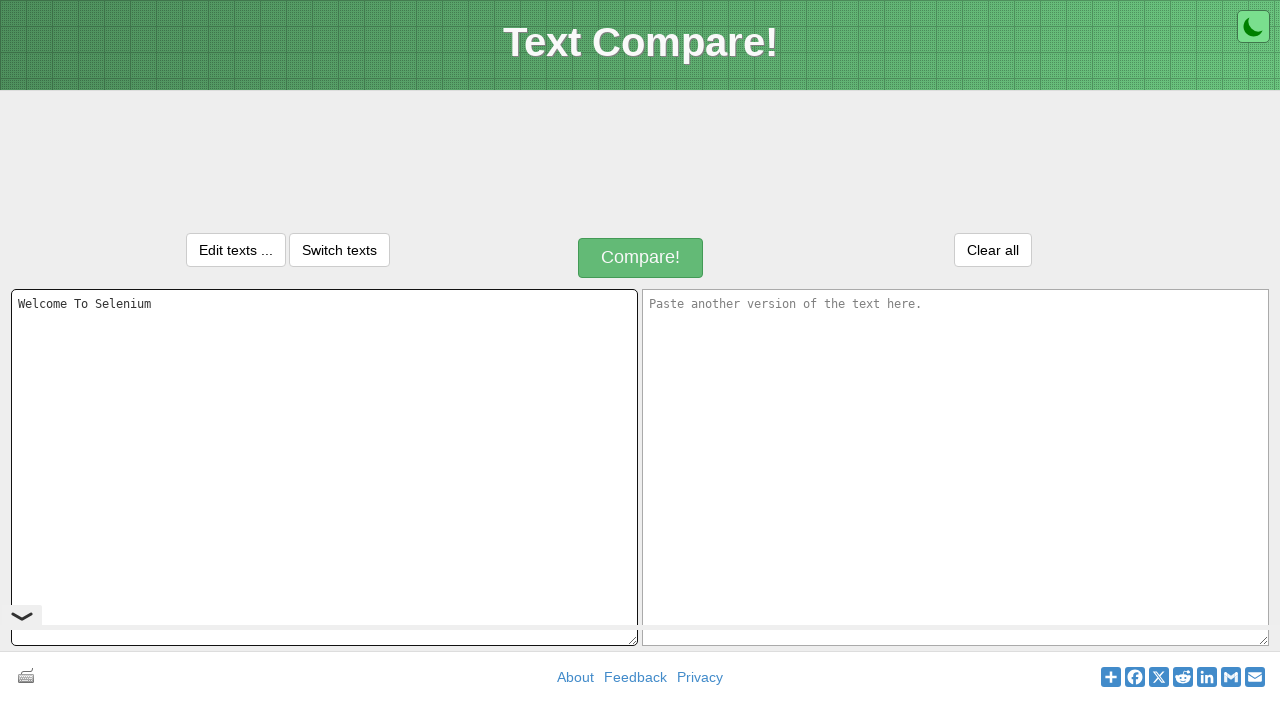

Selected all text using Ctrl+A
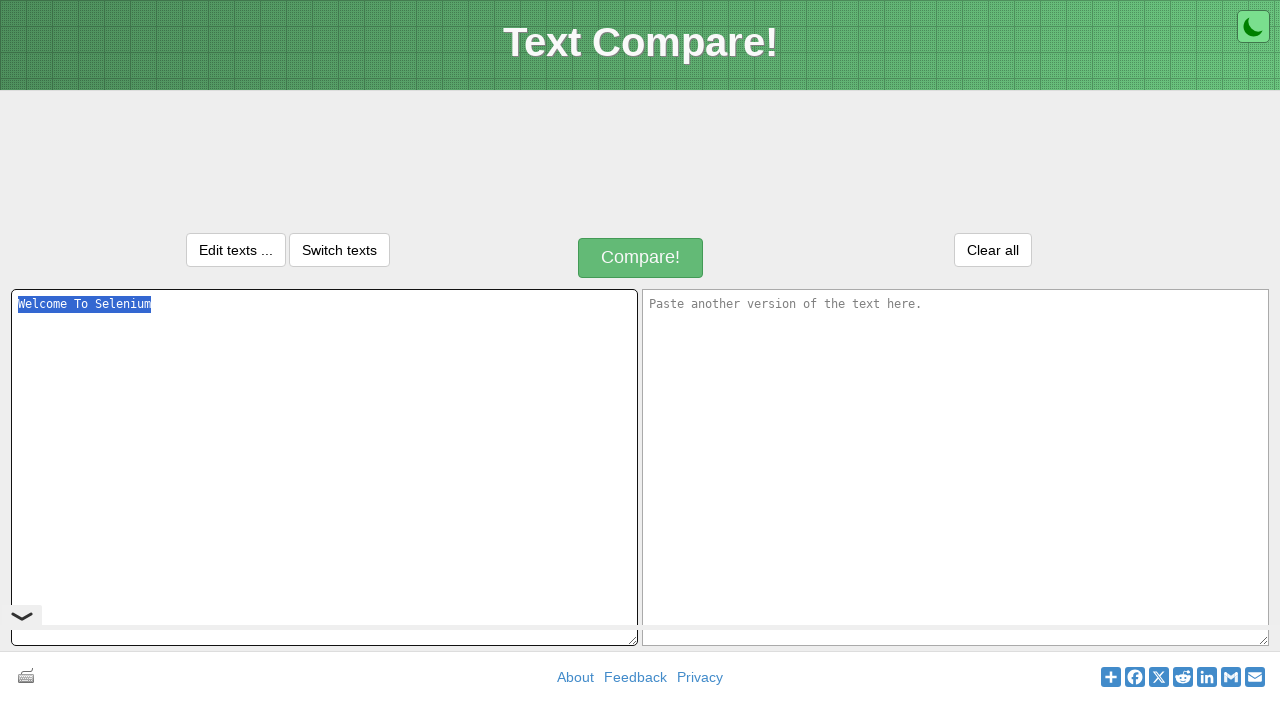

Copied selected text using Ctrl+C
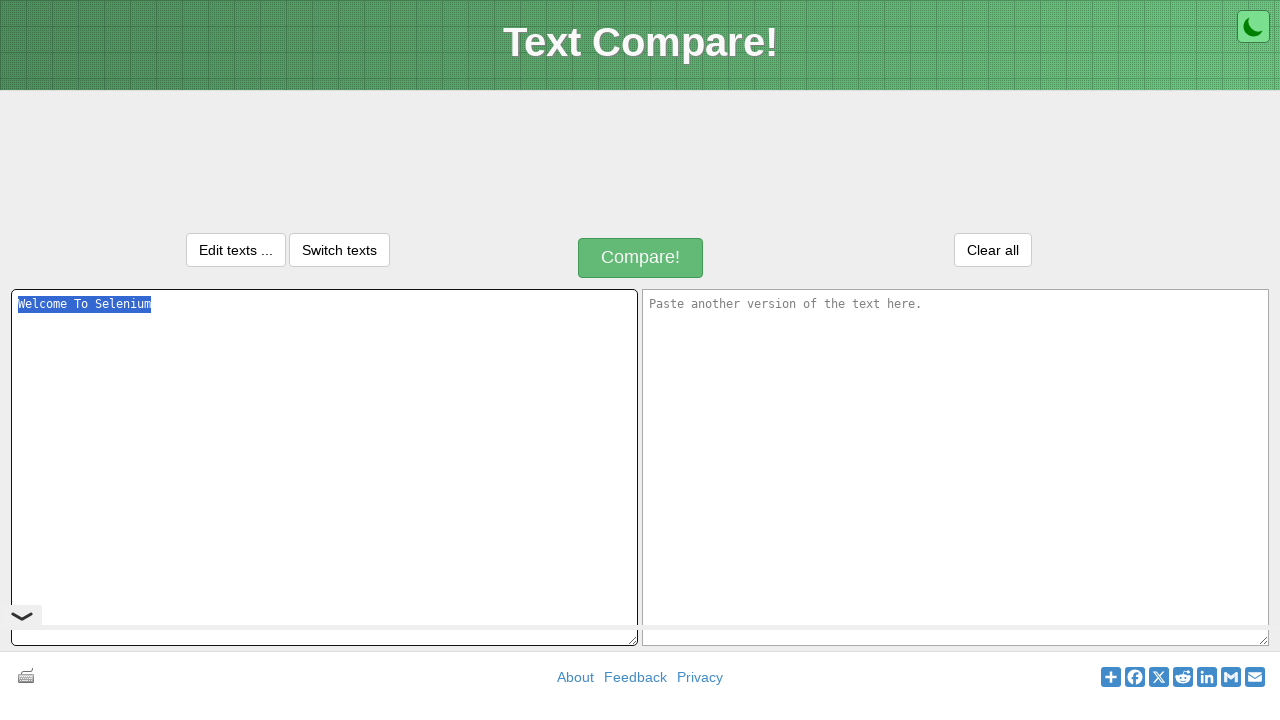

Moved to the next text field using Tab
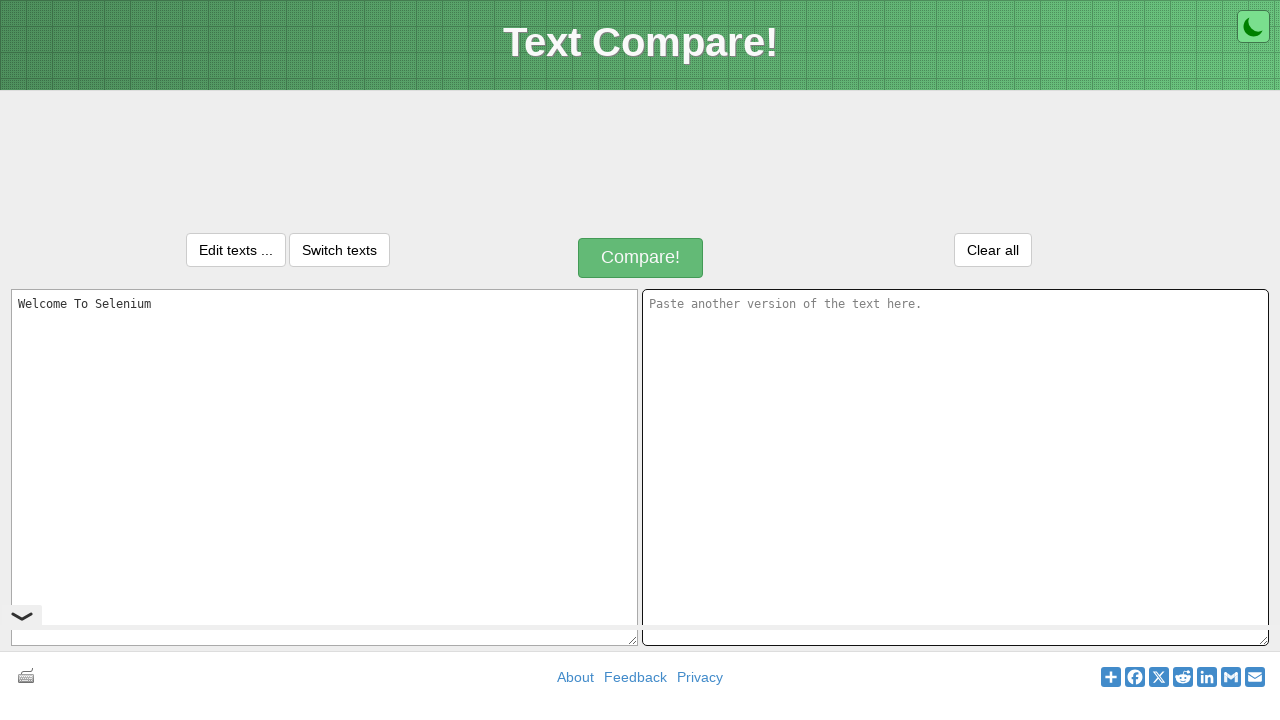

Pasted copied text using Ctrl+V
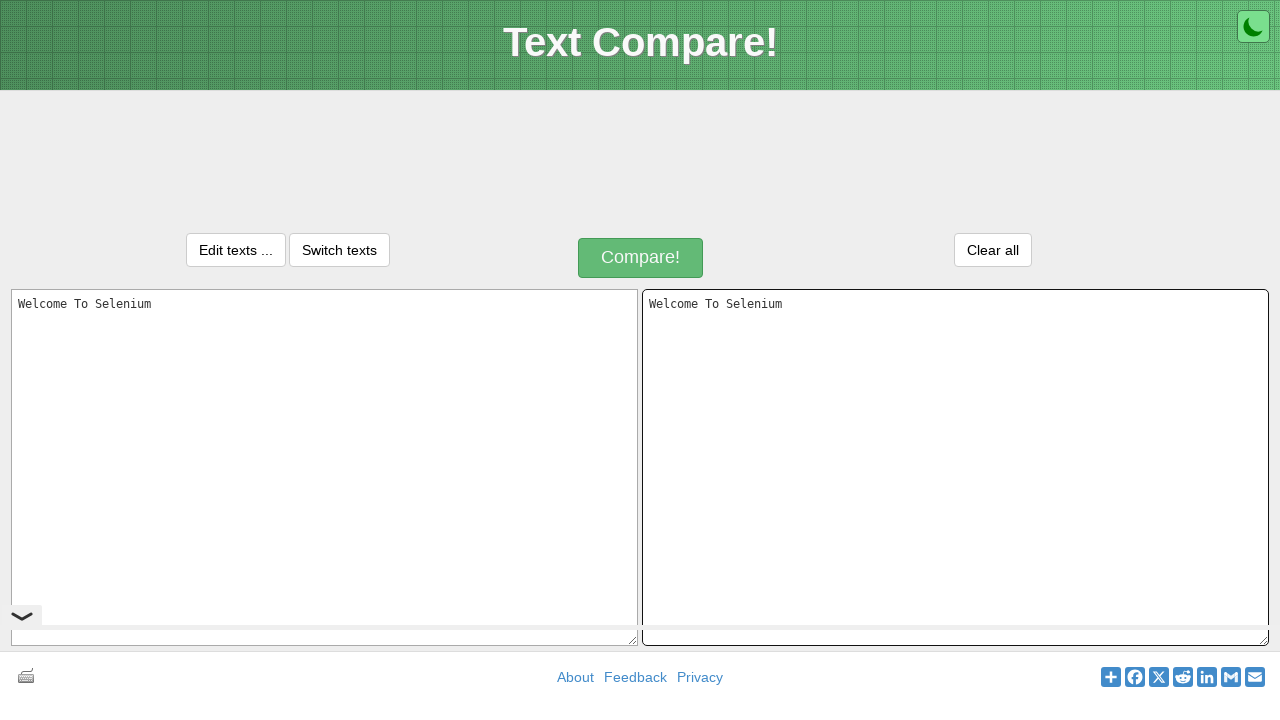

Clicked the compare button at (641, 258) on xpath=//*[@id='compareButton']/div[1]
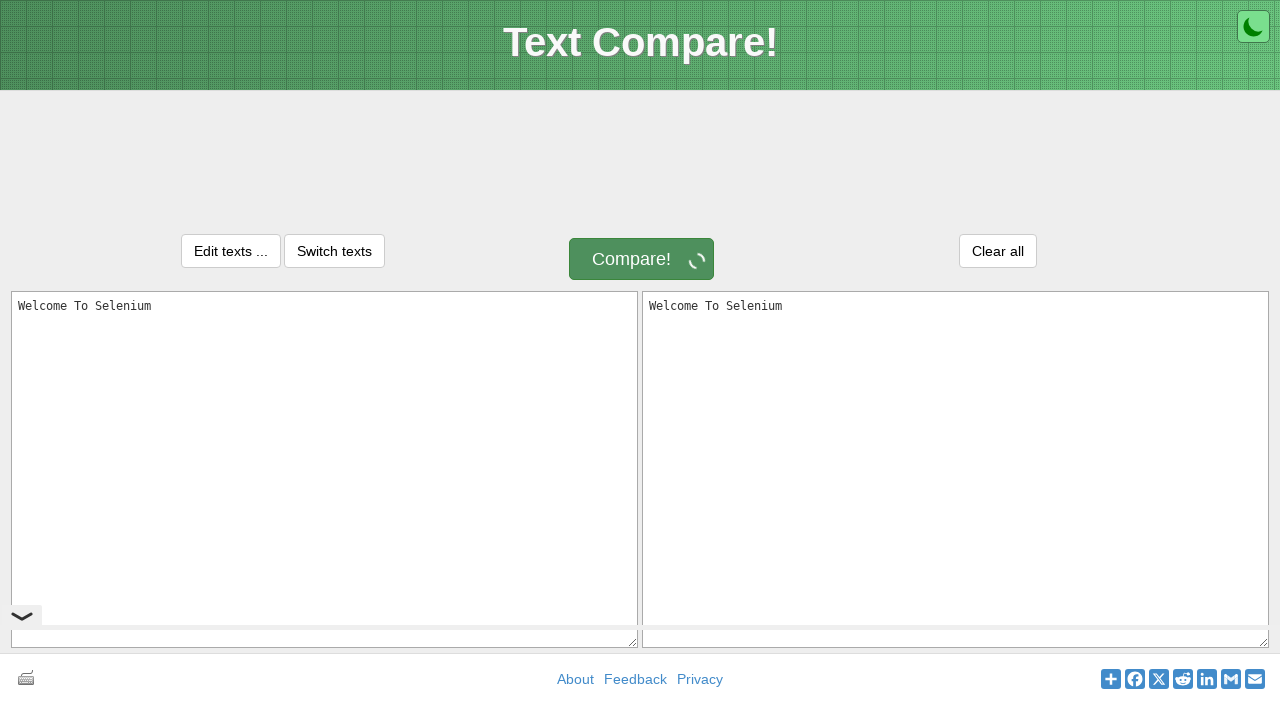

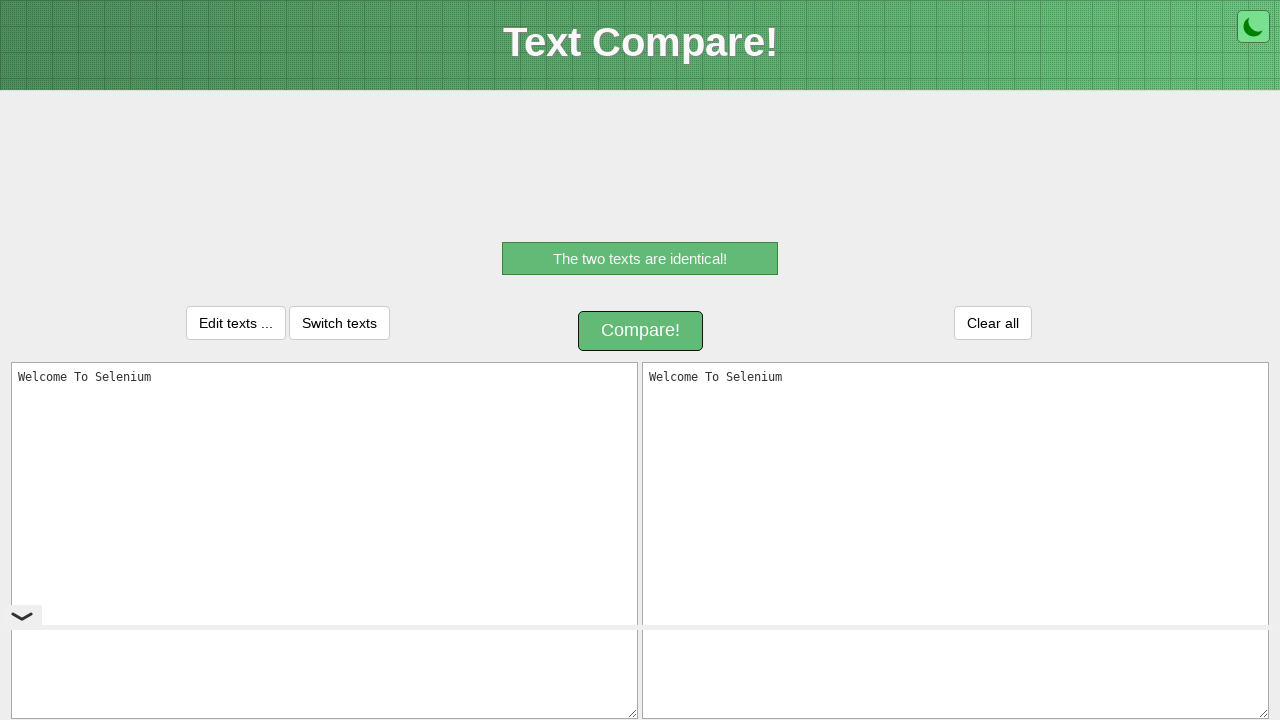